Tests that the input field is cleared after adding a todo item

Starting URL: https://demo.playwright.dev/todomvc

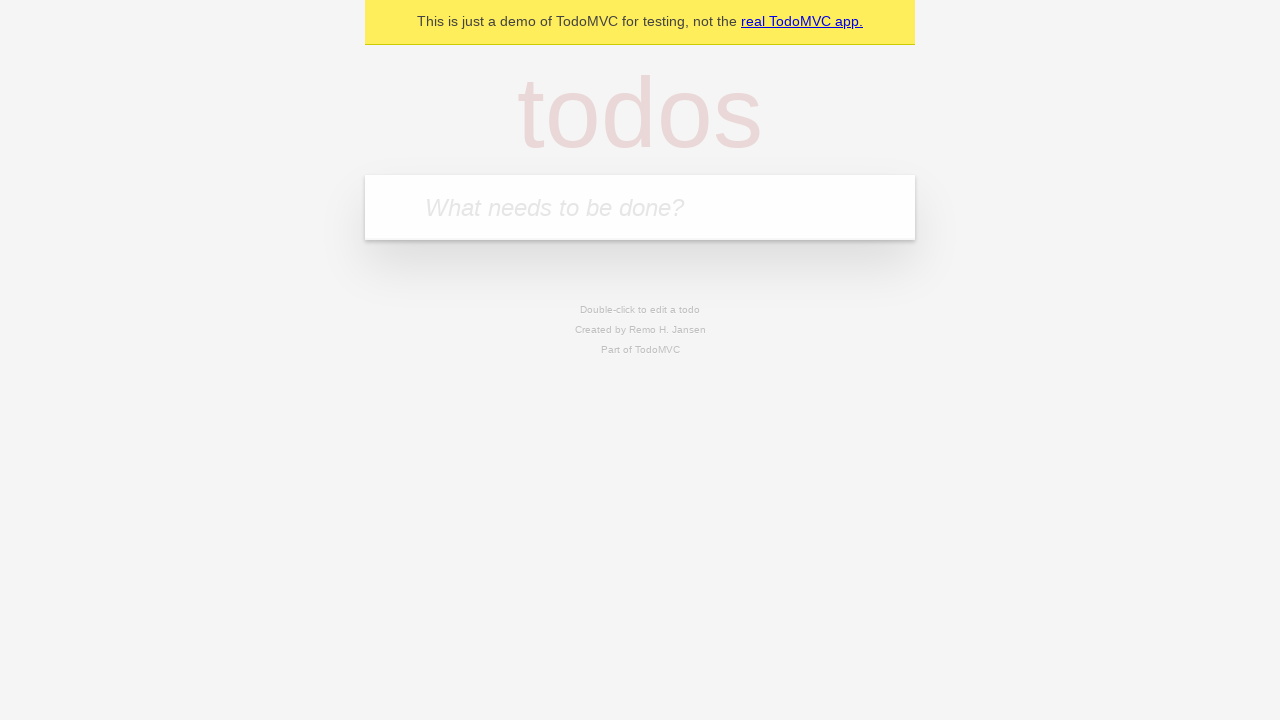

Filled todo input field with 'buy some cheese' on internal:attr=[placeholder="What needs to be done?"i]
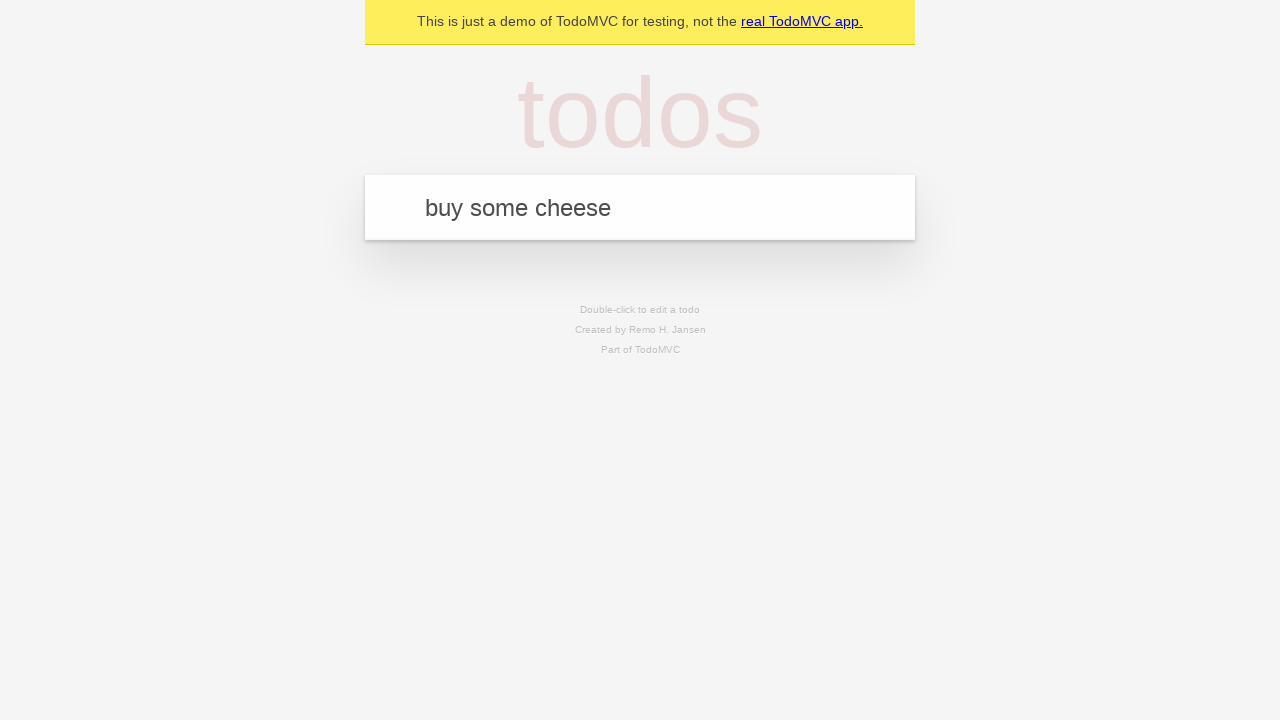

Pressed Enter to add todo item on internal:attr=[placeholder="What needs to be done?"i]
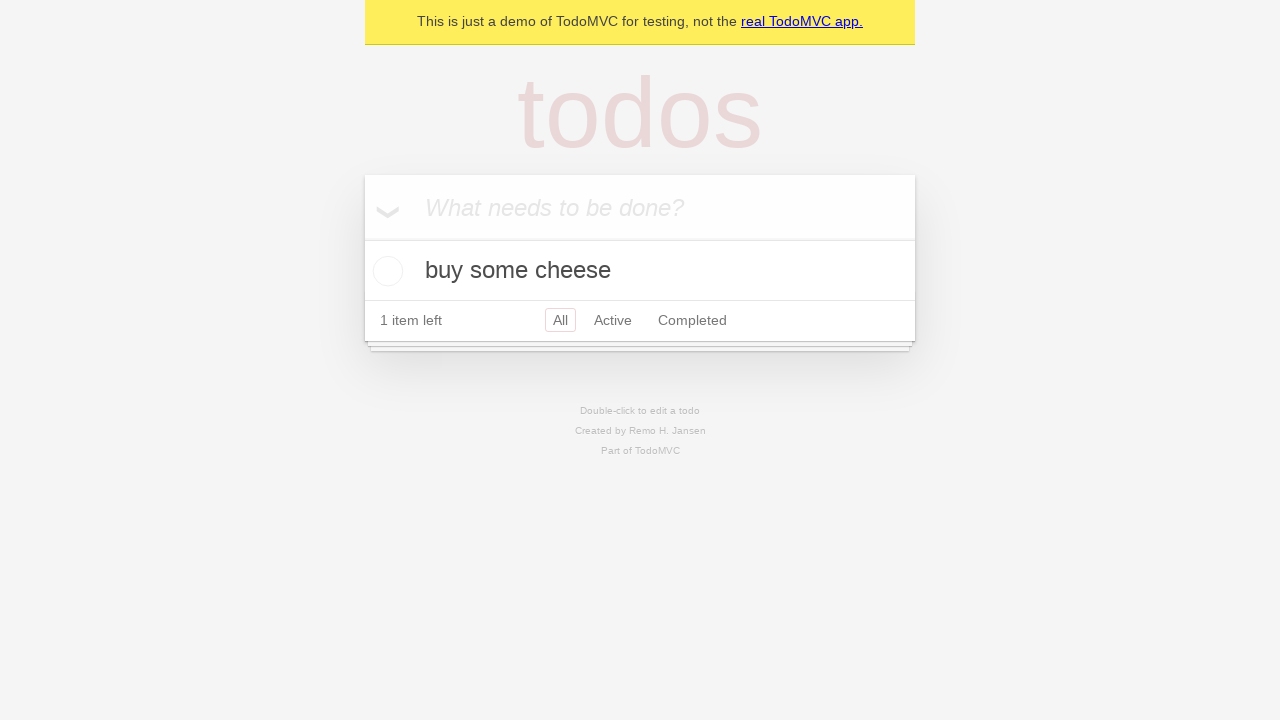

Todo item appeared in the list
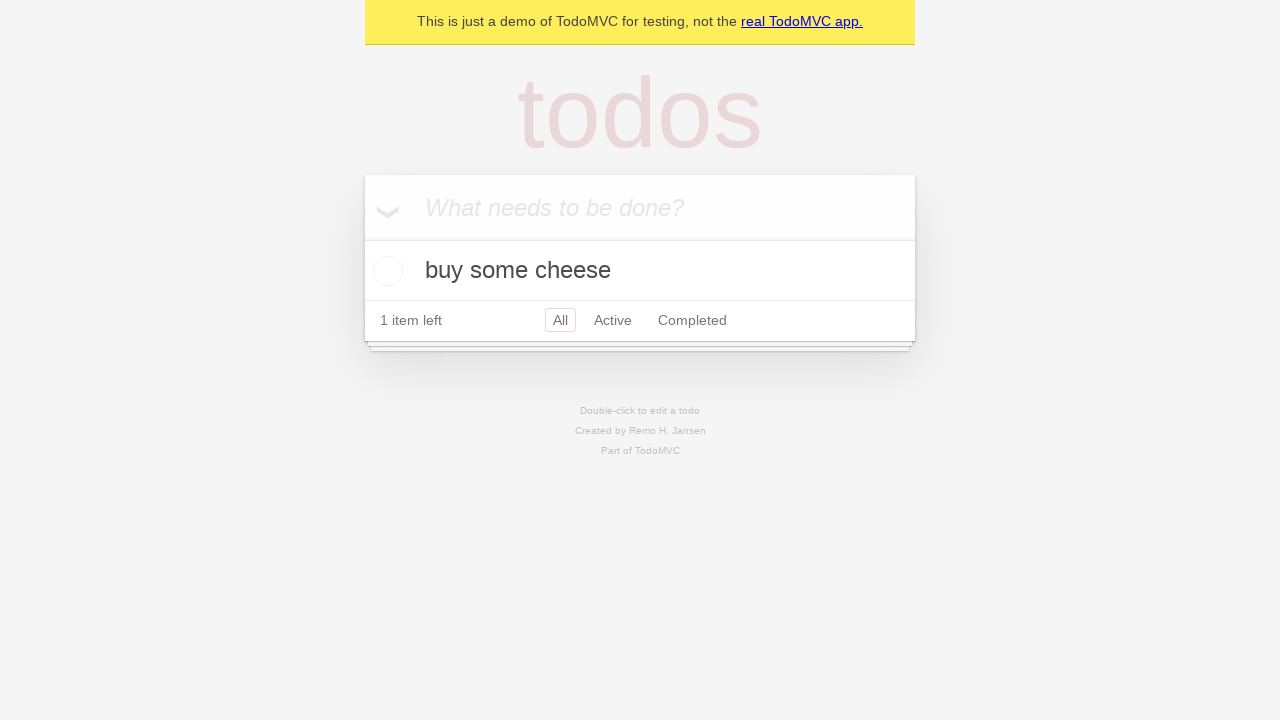

Verified that input field was cleared after adding todo item
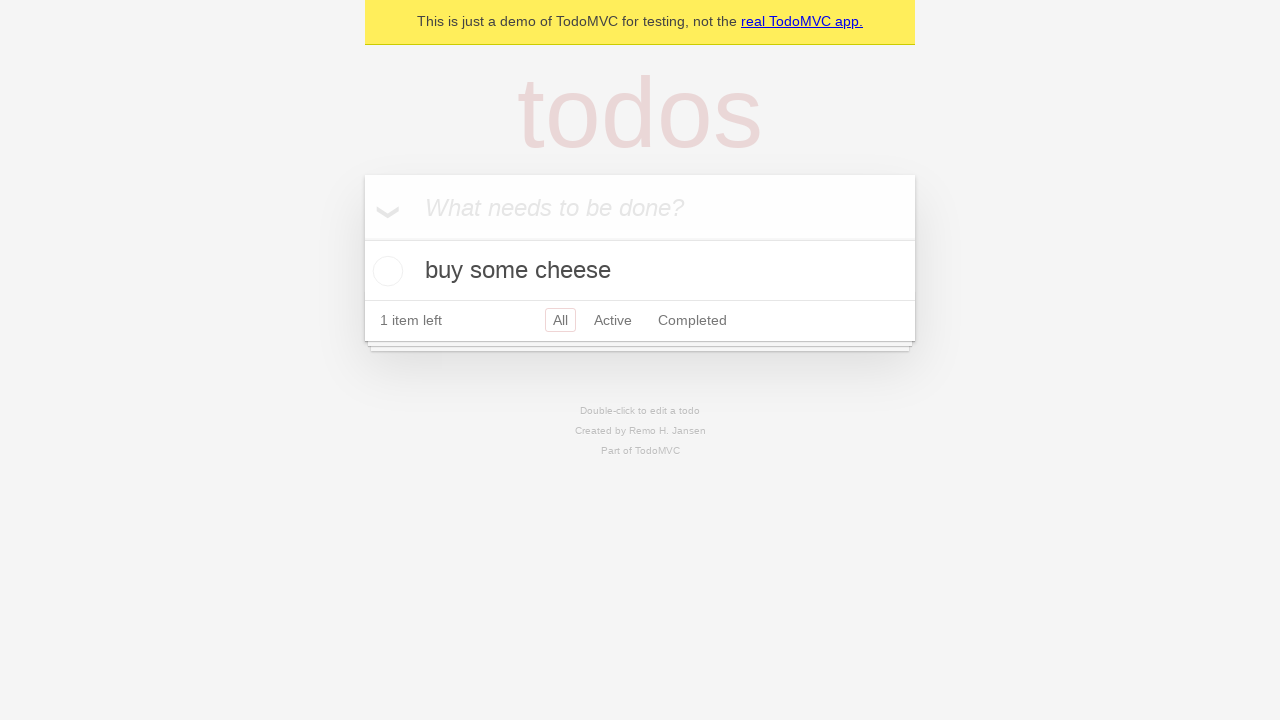

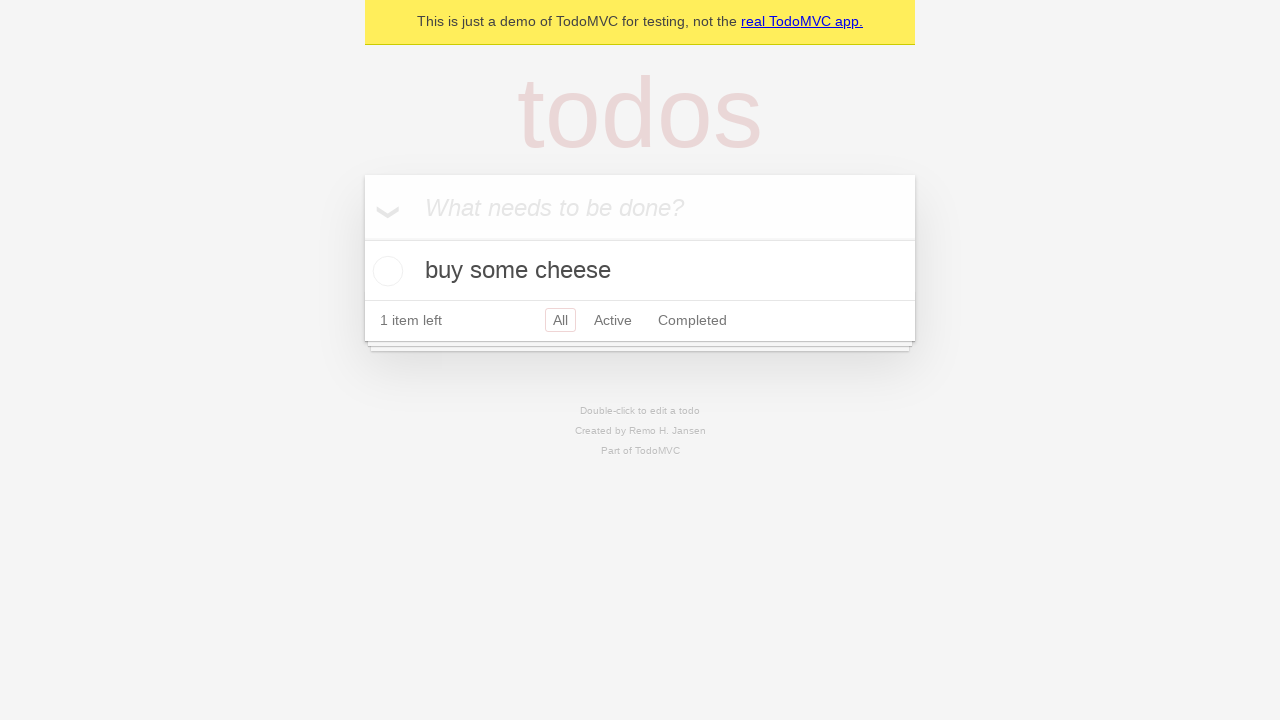